Tests the date picker functionality by clicking on the date input field to open the calendar and then selecting a specific date (February 17th, 2023).

Starting URL: https://demoqa.com/date-picker

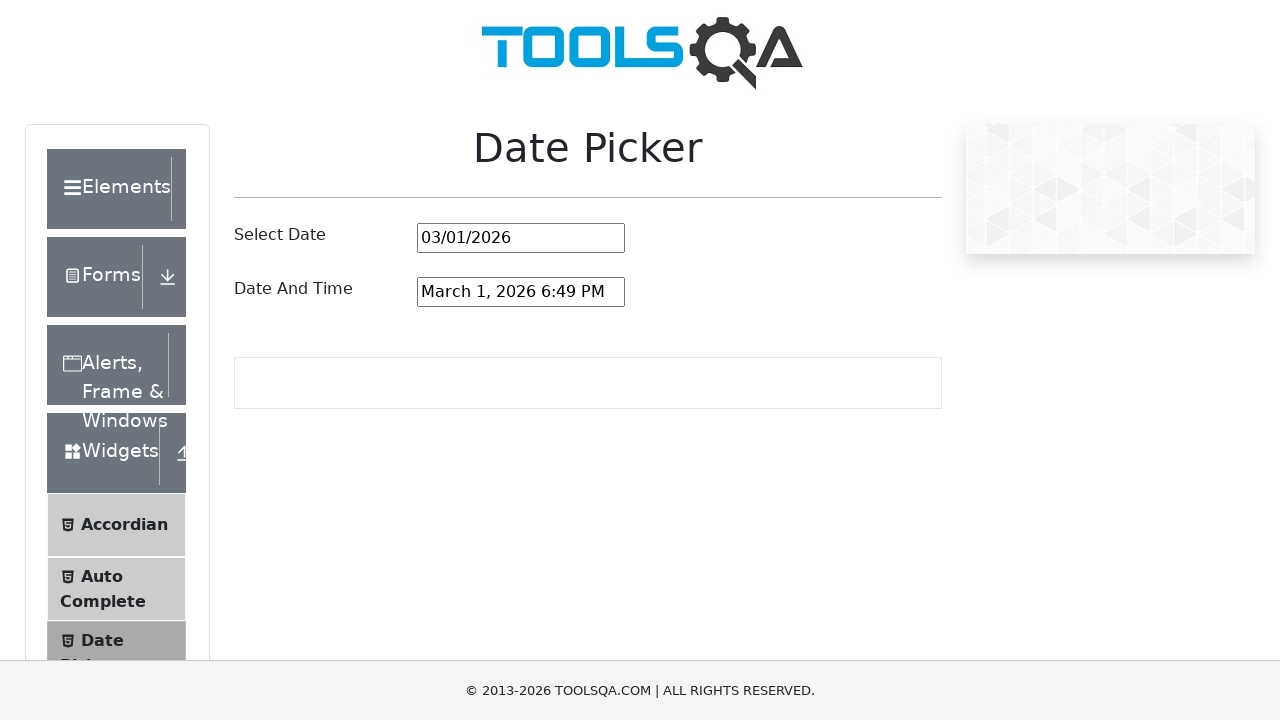

Clicked on date picker input field to open calendar at (521, 238) on input#datePickerMonthYearInput
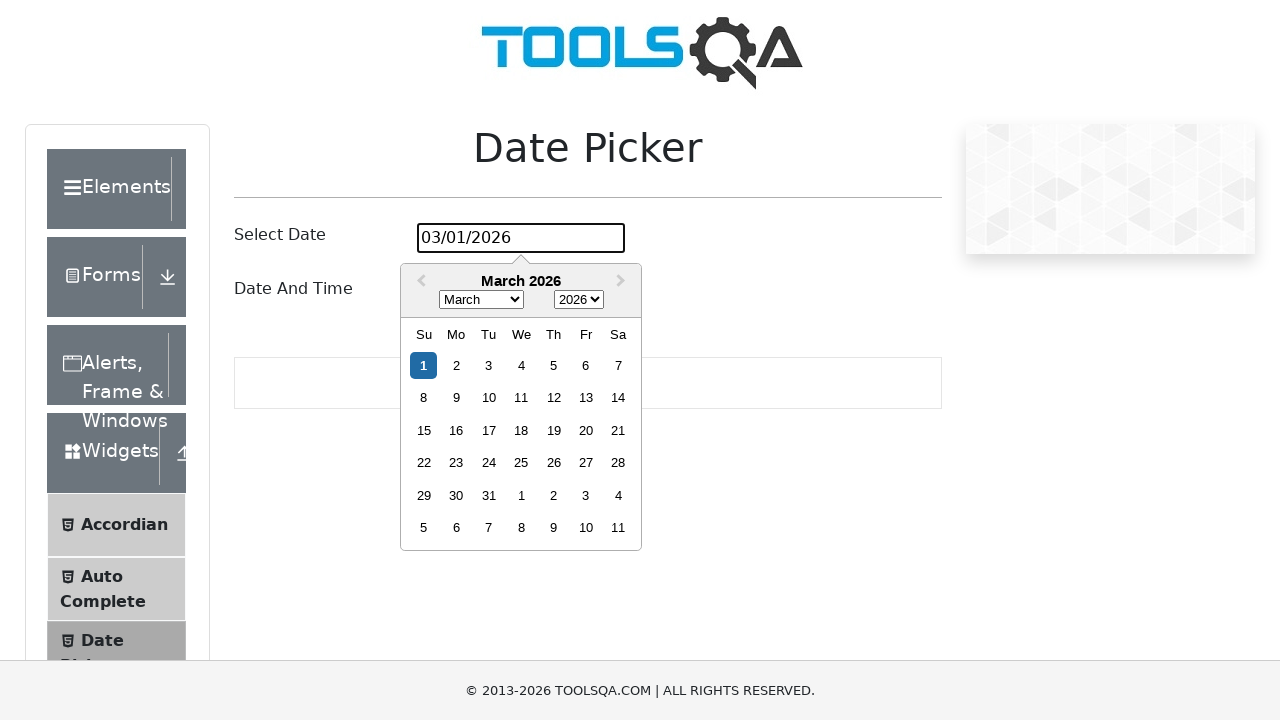

Calendar widget appeared
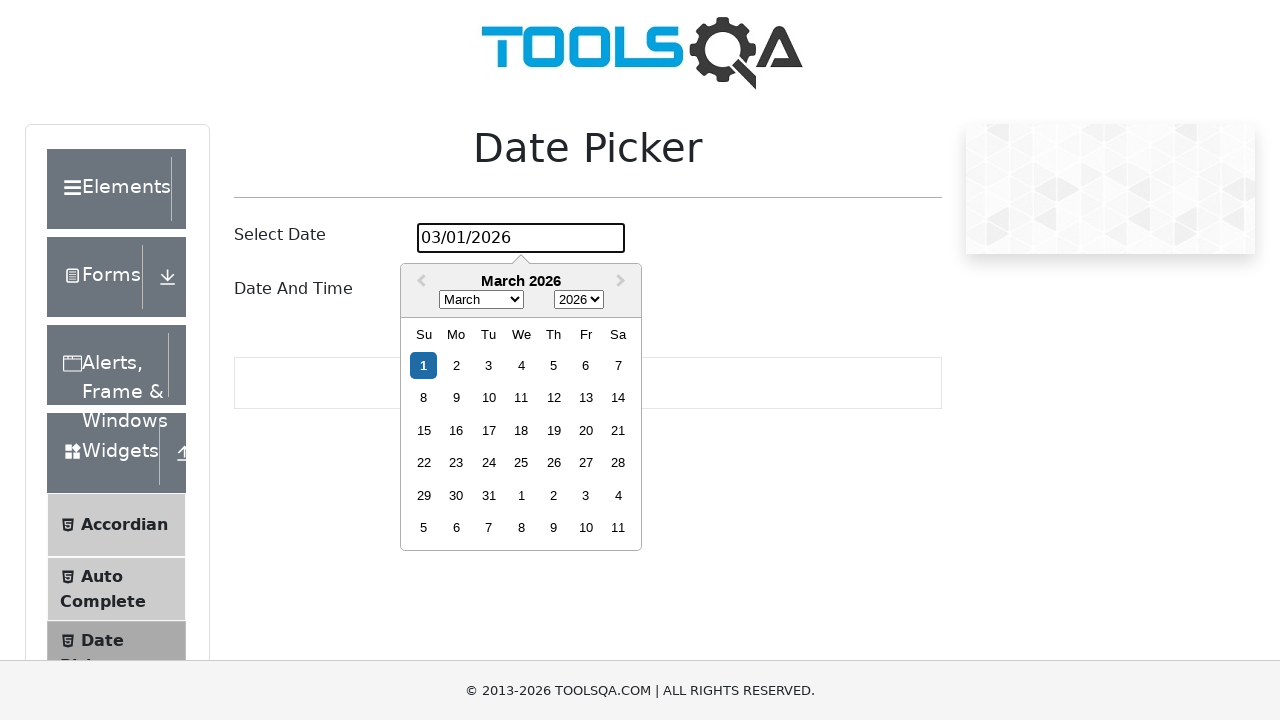

Clicked on month dropdown at (481, 300) on .react-datepicker__month-select
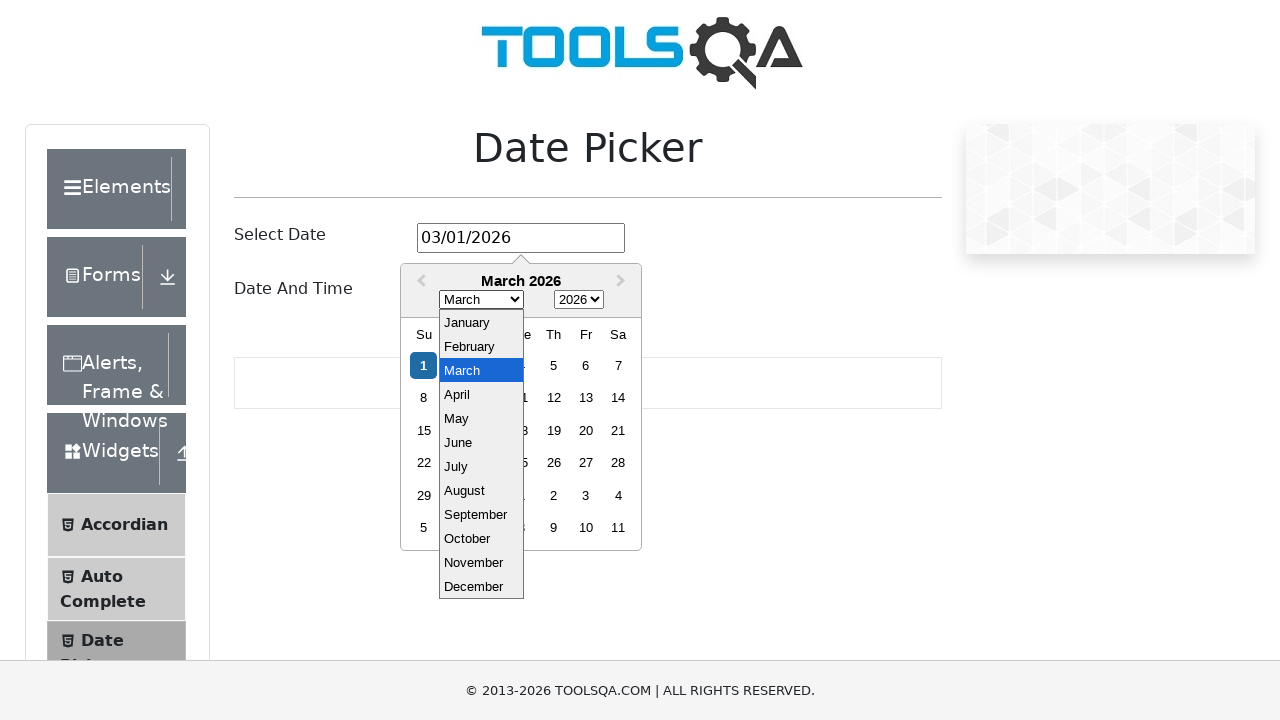

Selected February (month index 1) on .react-datepicker__month-select
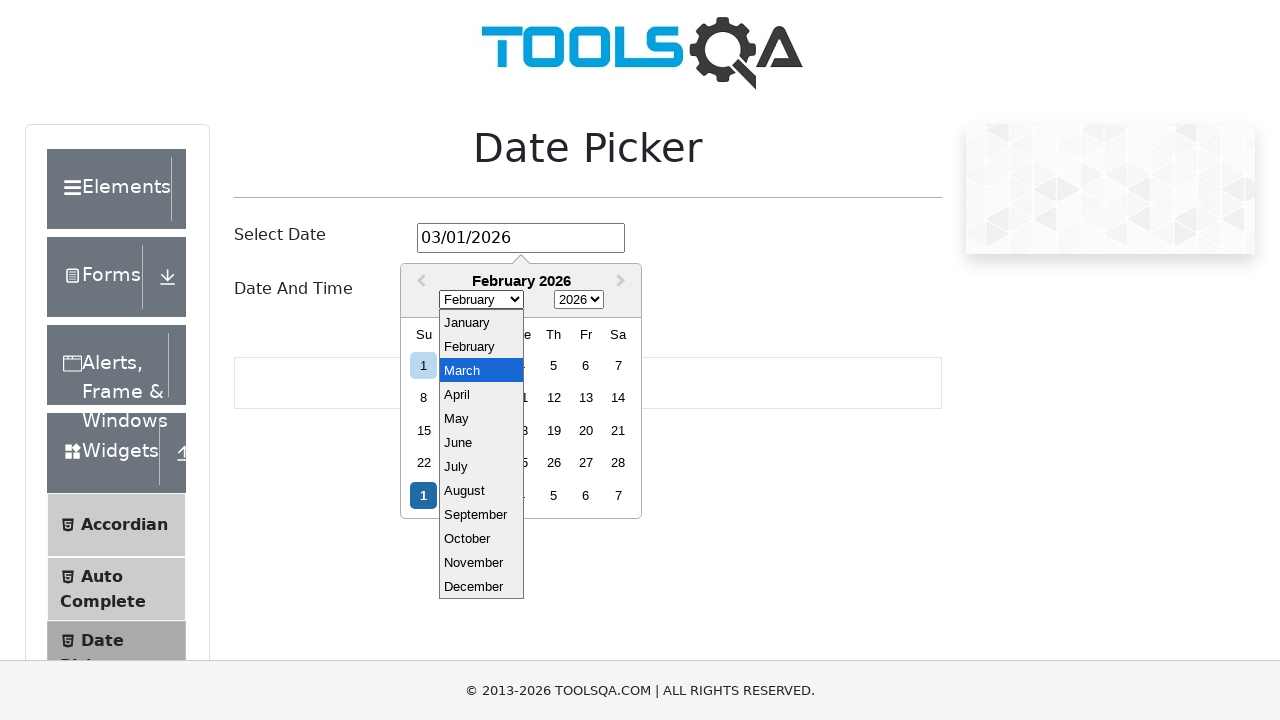

Clicked on year dropdown at (579, 300) on .react-datepicker__year-select
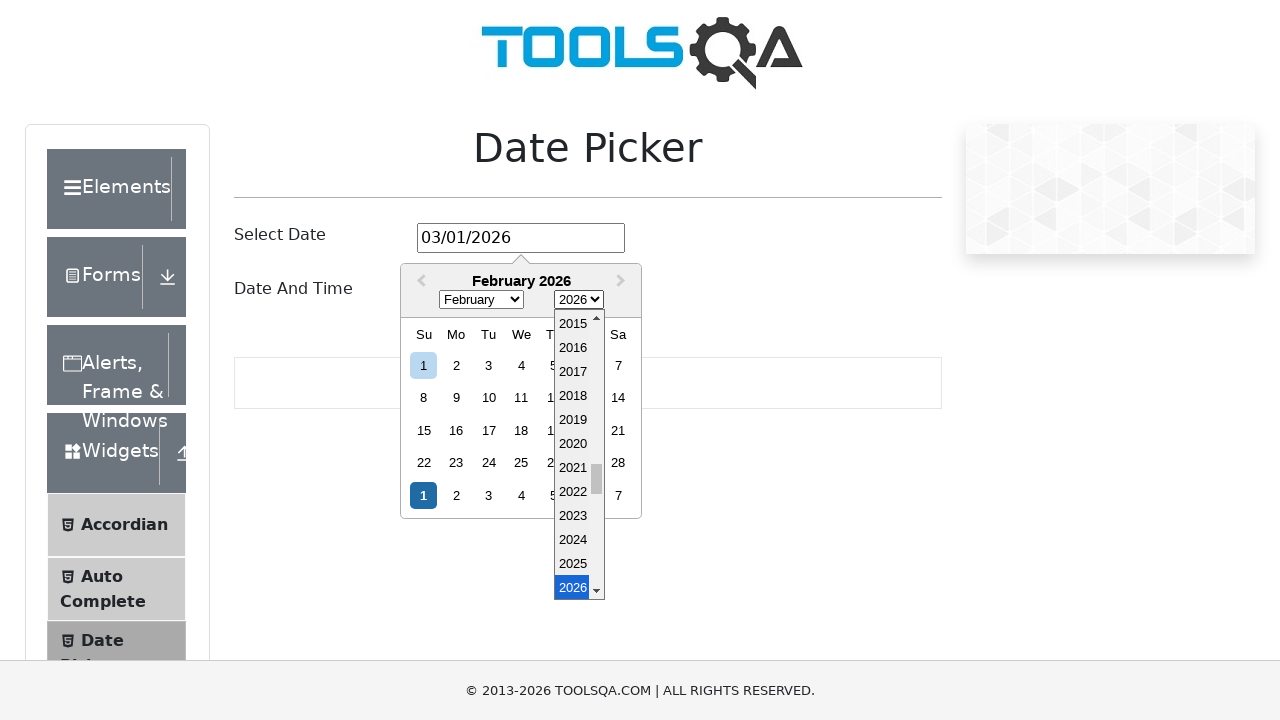

Selected year 2023 on .react-datepicker__year-select
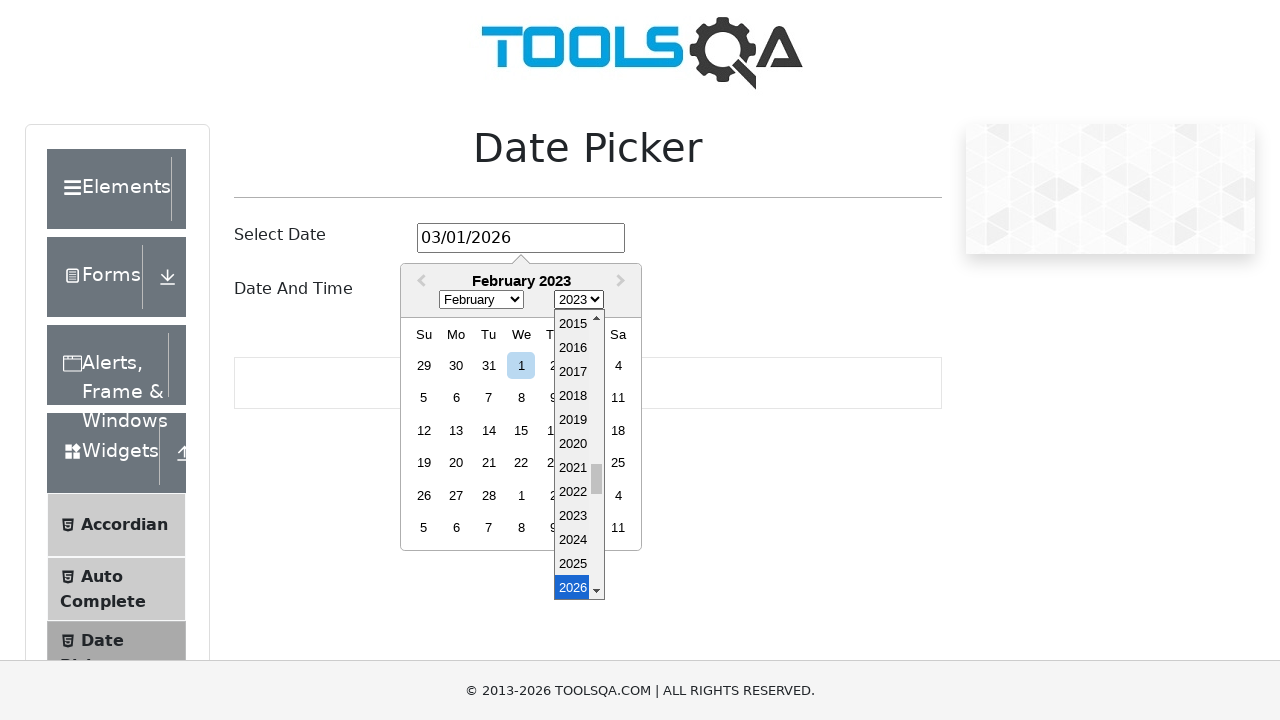

Clicked on day 17 to select February 17th, 2023 at (586, 430) on div.react-datepicker__day--017:not(.react-datepicker__day--outside-month)
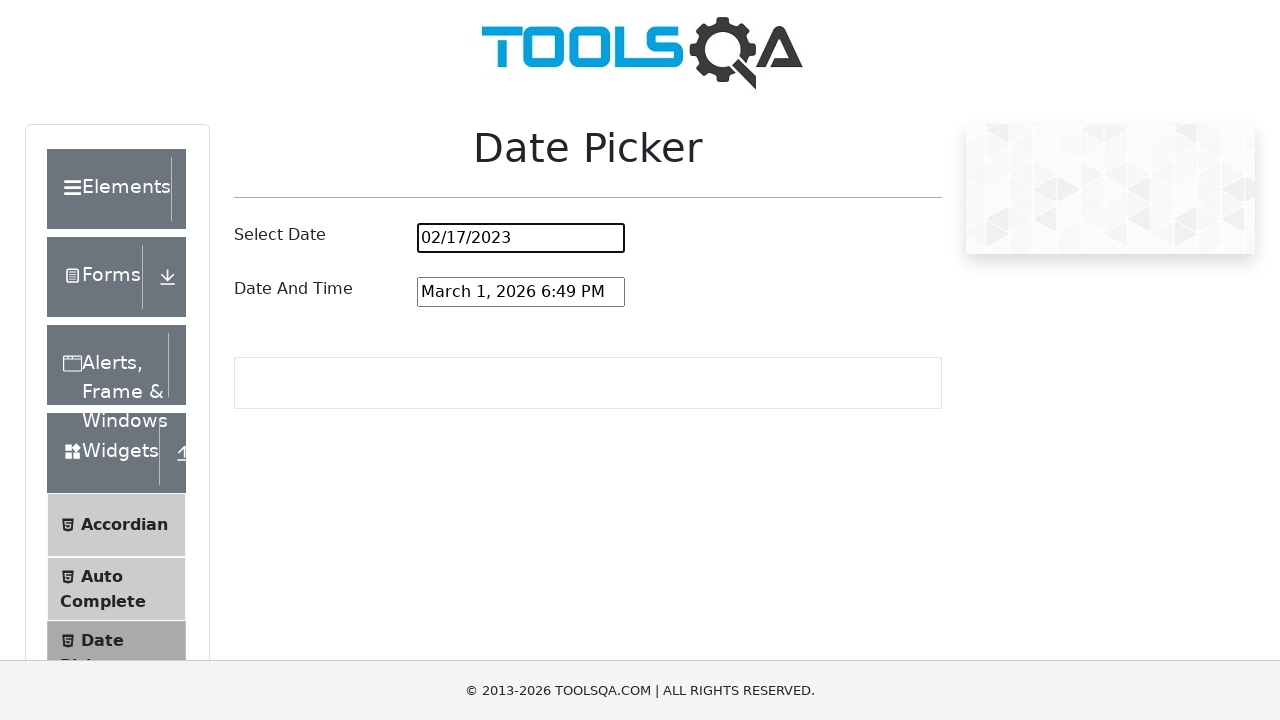

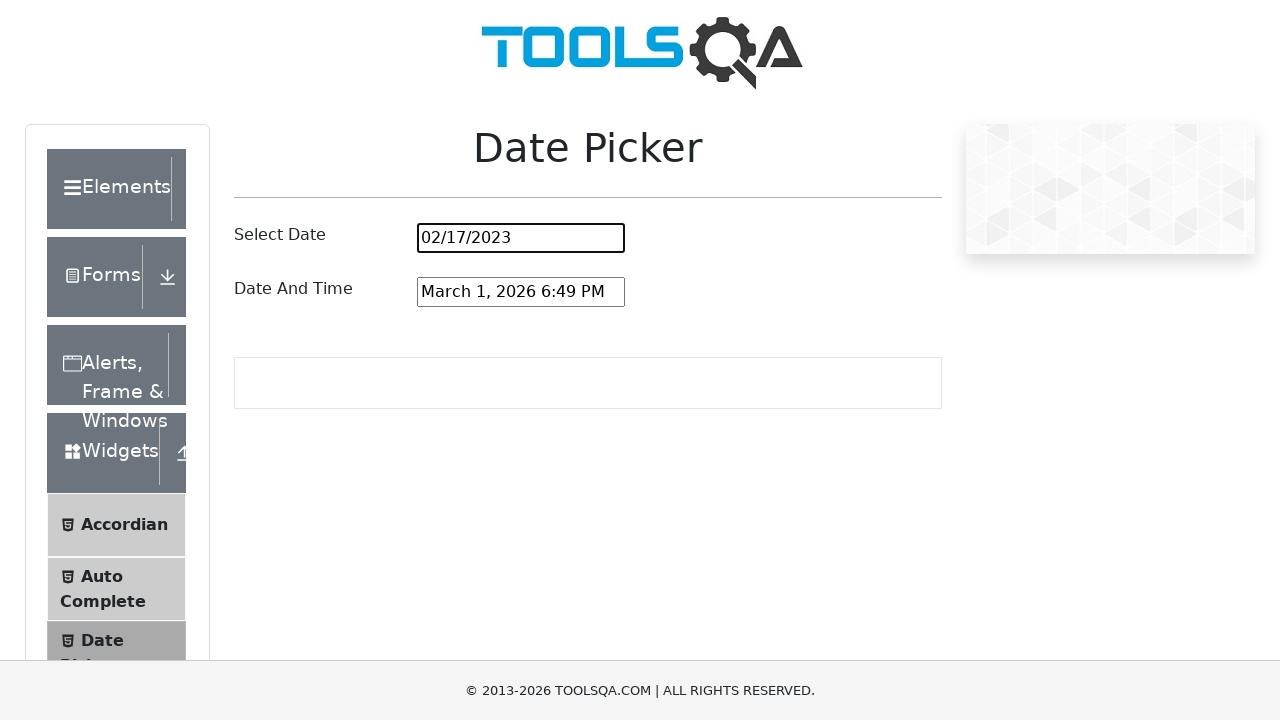